Tests navigation to the "Release Notes" page via the sidebar by clicking on the corresponding menu item and verifying the URL and heading.

Starting URL: https://qatools.ru/docs/

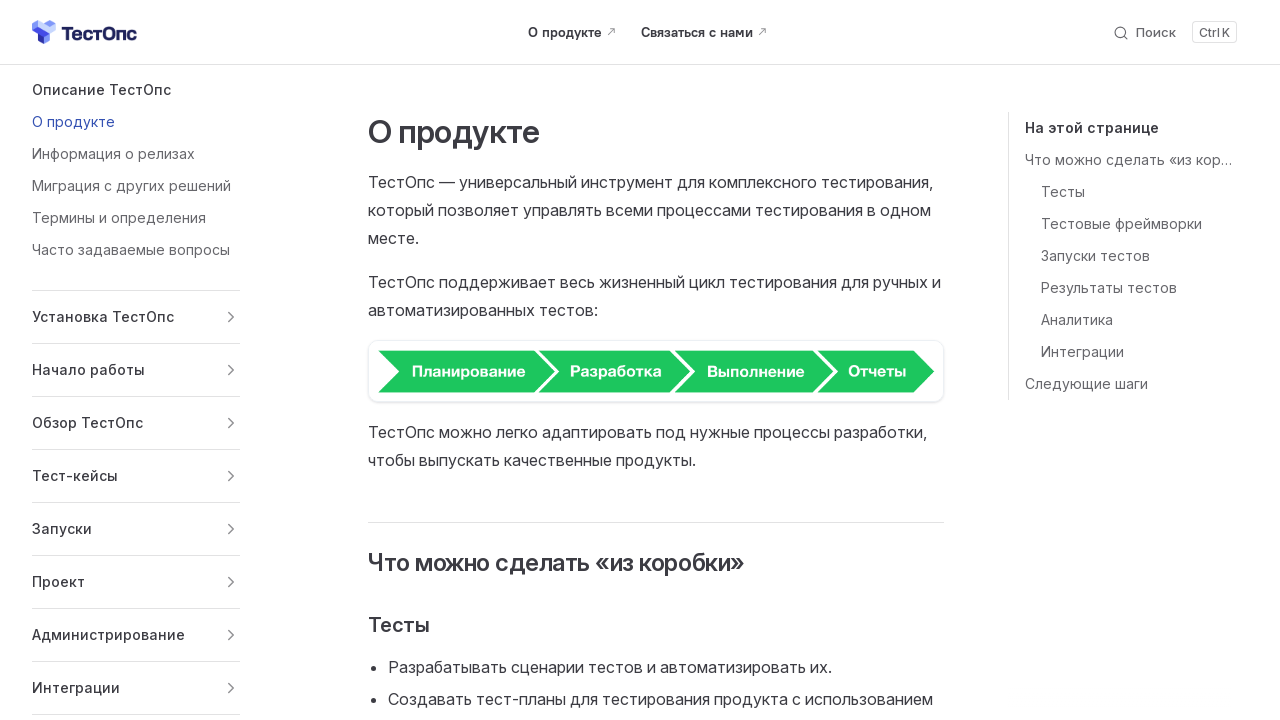

Clicked on 'Информация о релизах' menu item in the sidebar at (136, 154) on text=Информация о релизах
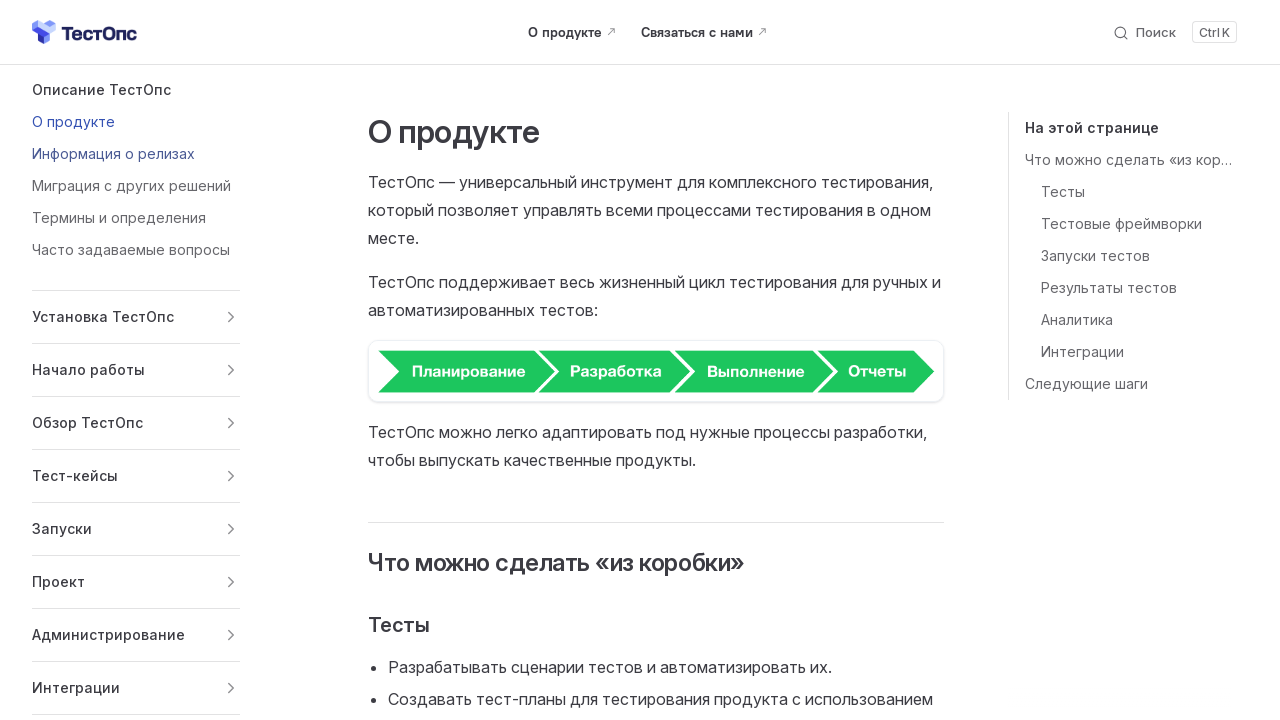

Navigation to release notes page completed (URL matched **/release-notes**)
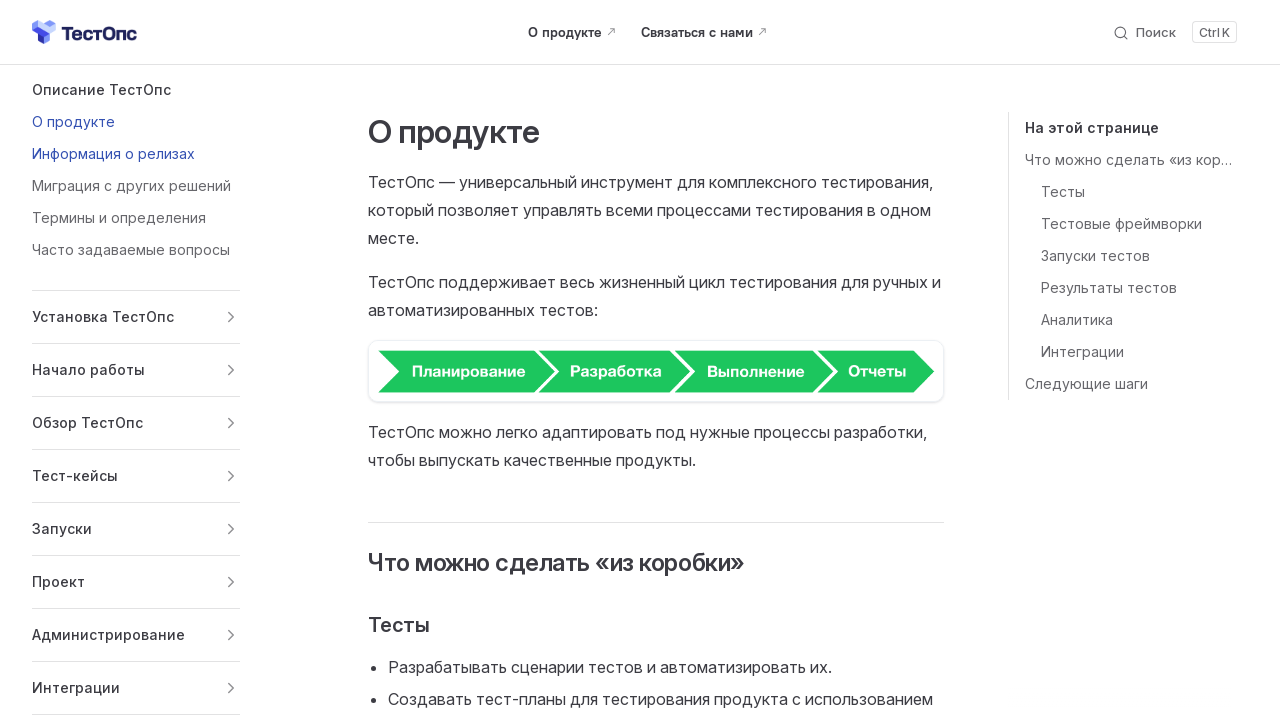

H1 heading element is present on the page
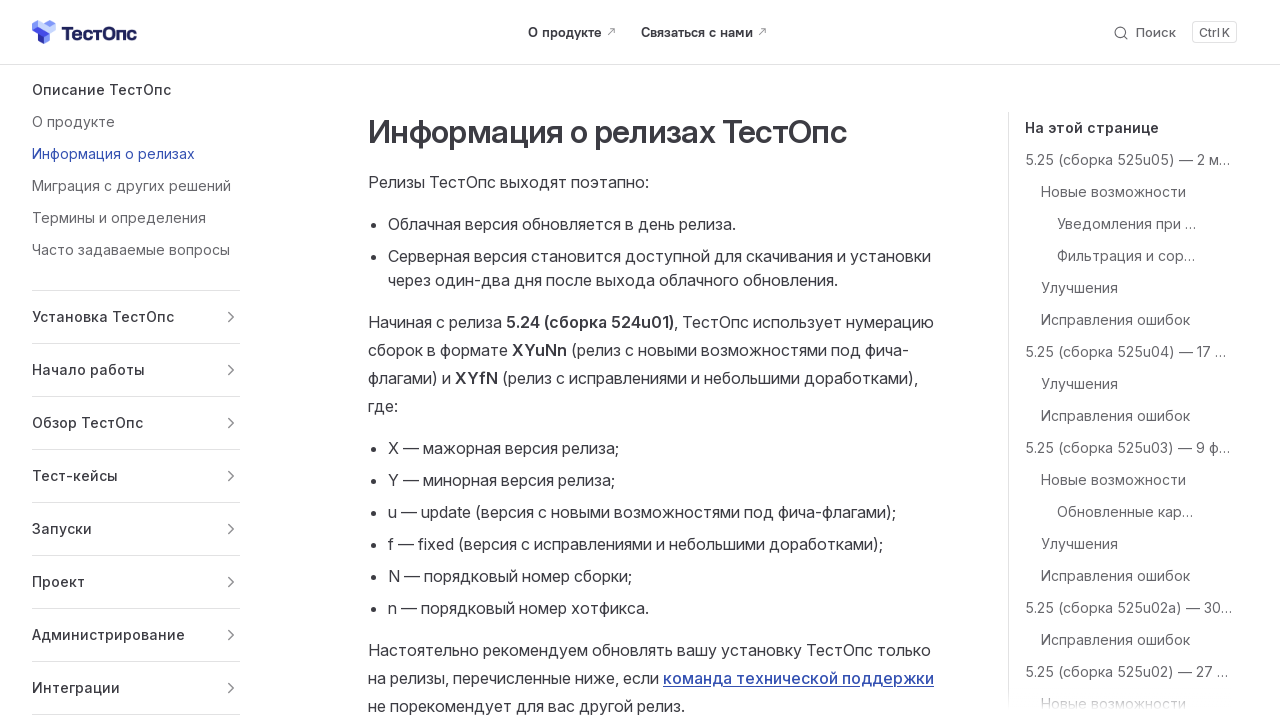

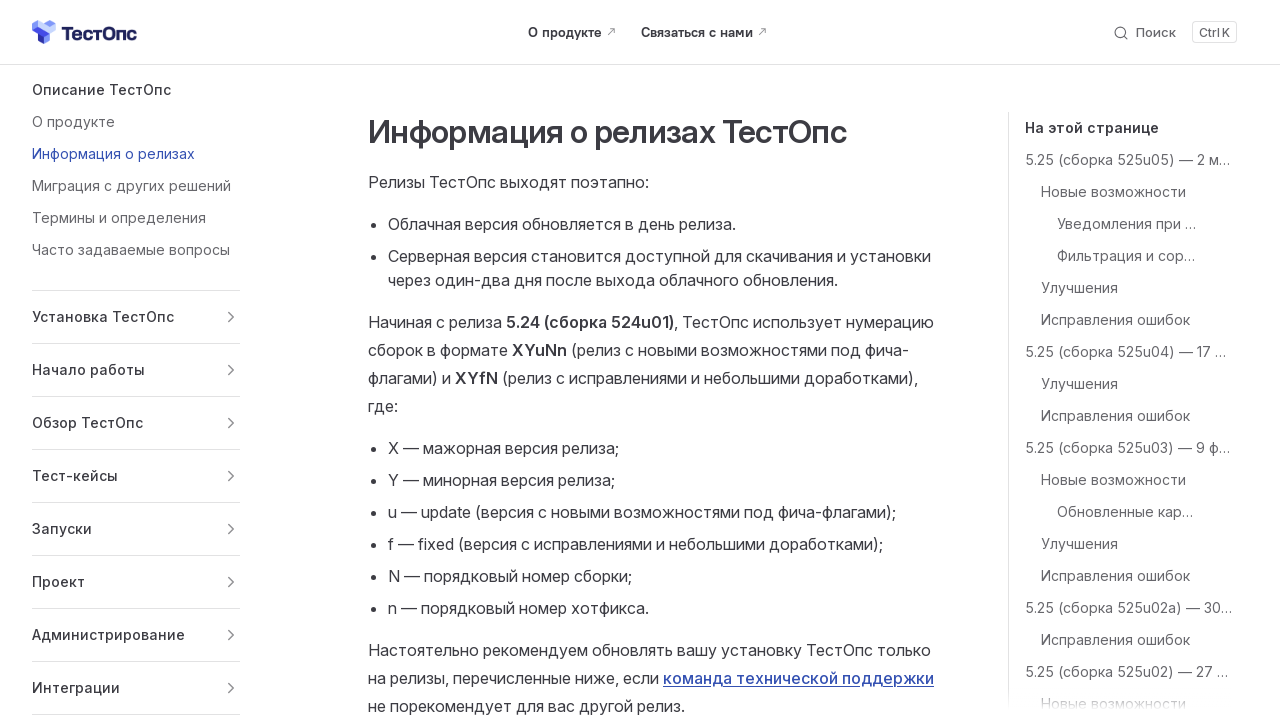